Tests filtering to display only completed todo items

Starting URL: https://demo.playwright.dev/todomvc

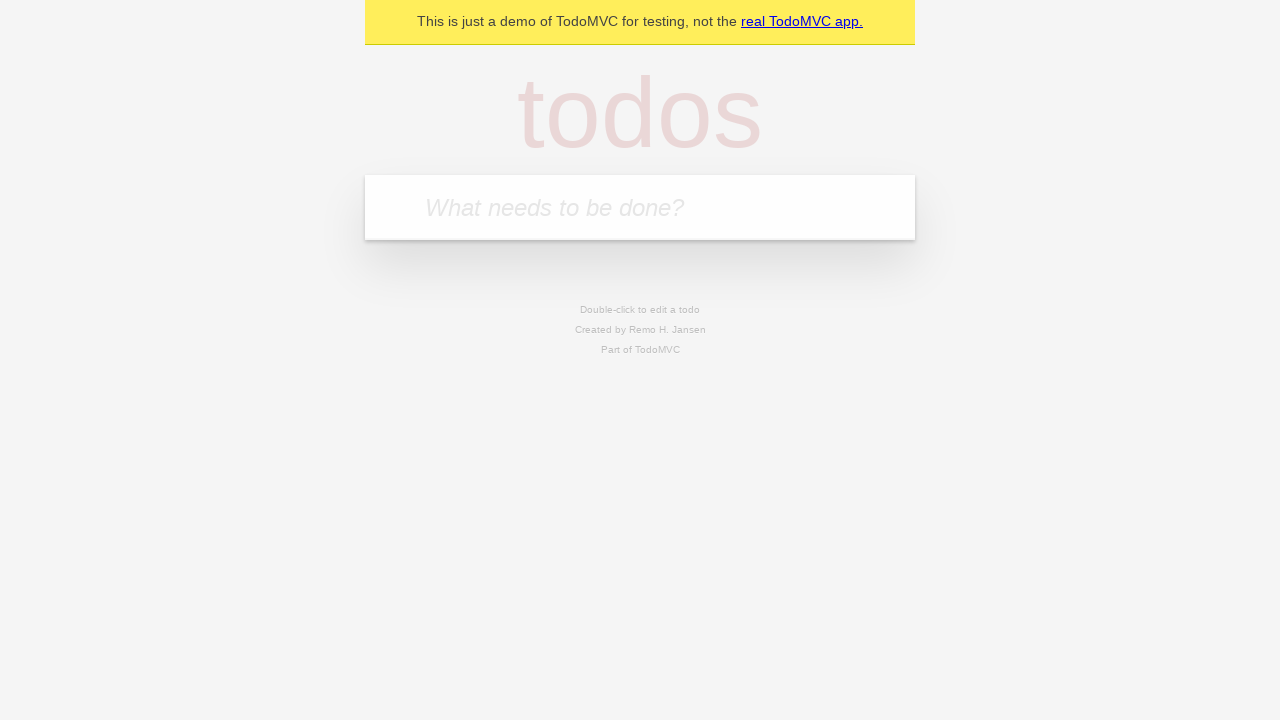

Filled todo input with 'buy some cheese' on internal:attr=[placeholder="What needs to be done?"i]
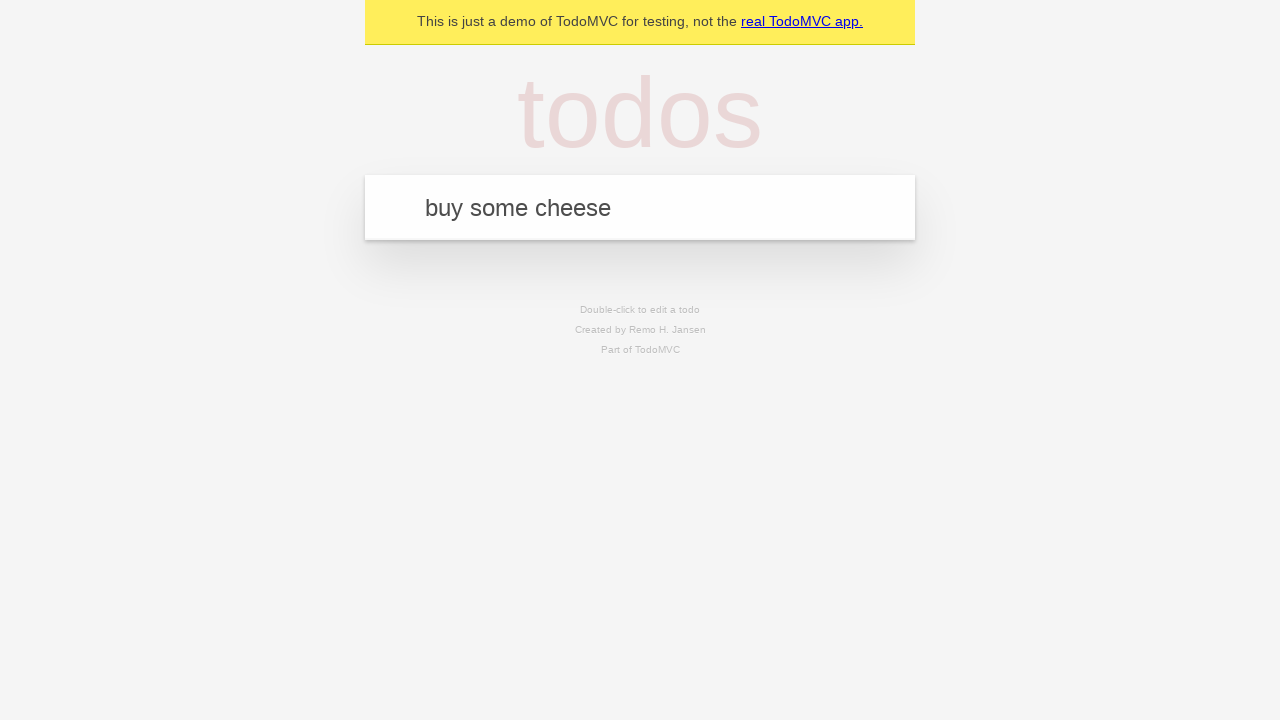

Pressed Enter to create first todo on internal:attr=[placeholder="What needs to be done?"i]
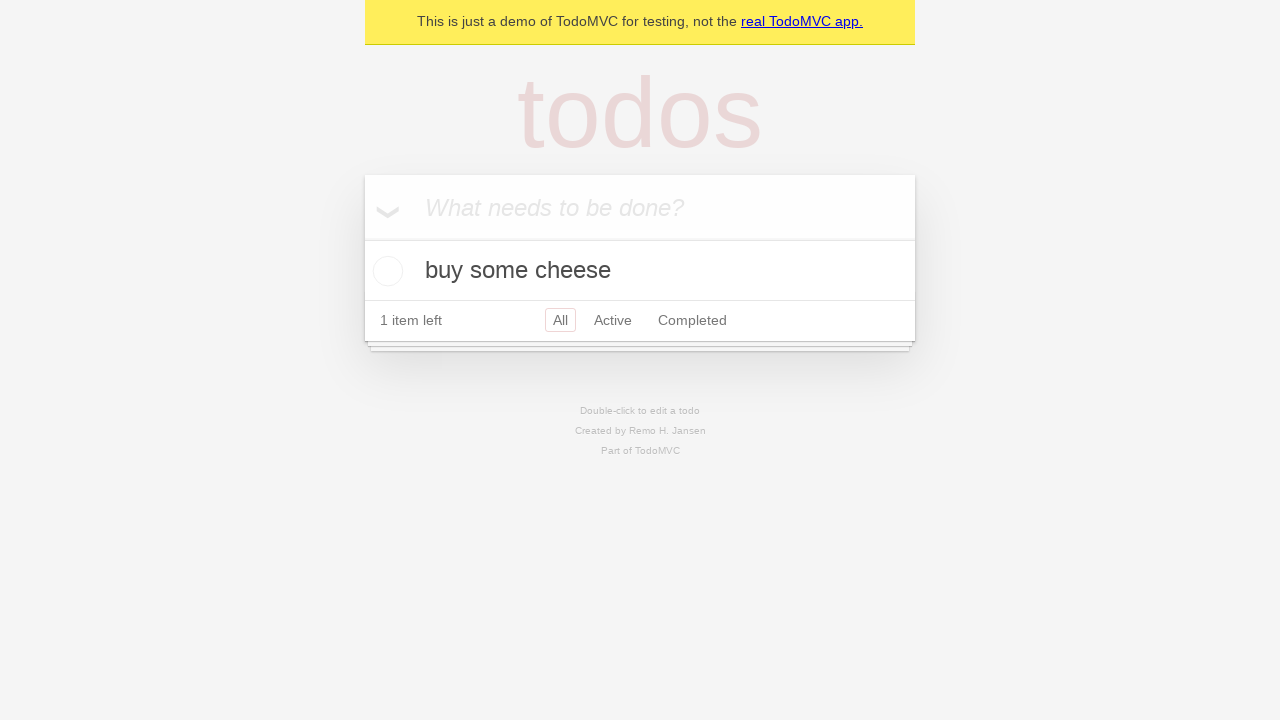

Filled todo input with 'feed the cat' on internal:attr=[placeholder="What needs to be done?"i]
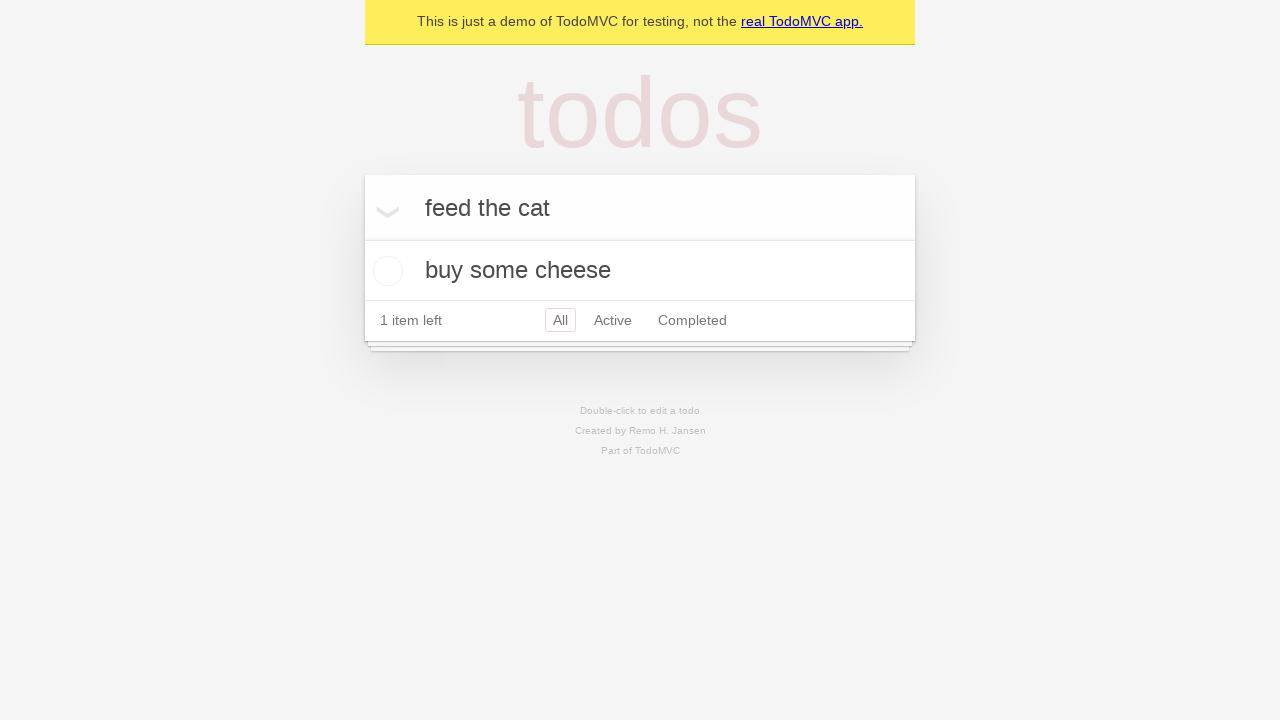

Pressed Enter to create second todo on internal:attr=[placeholder="What needs to be done?"i]
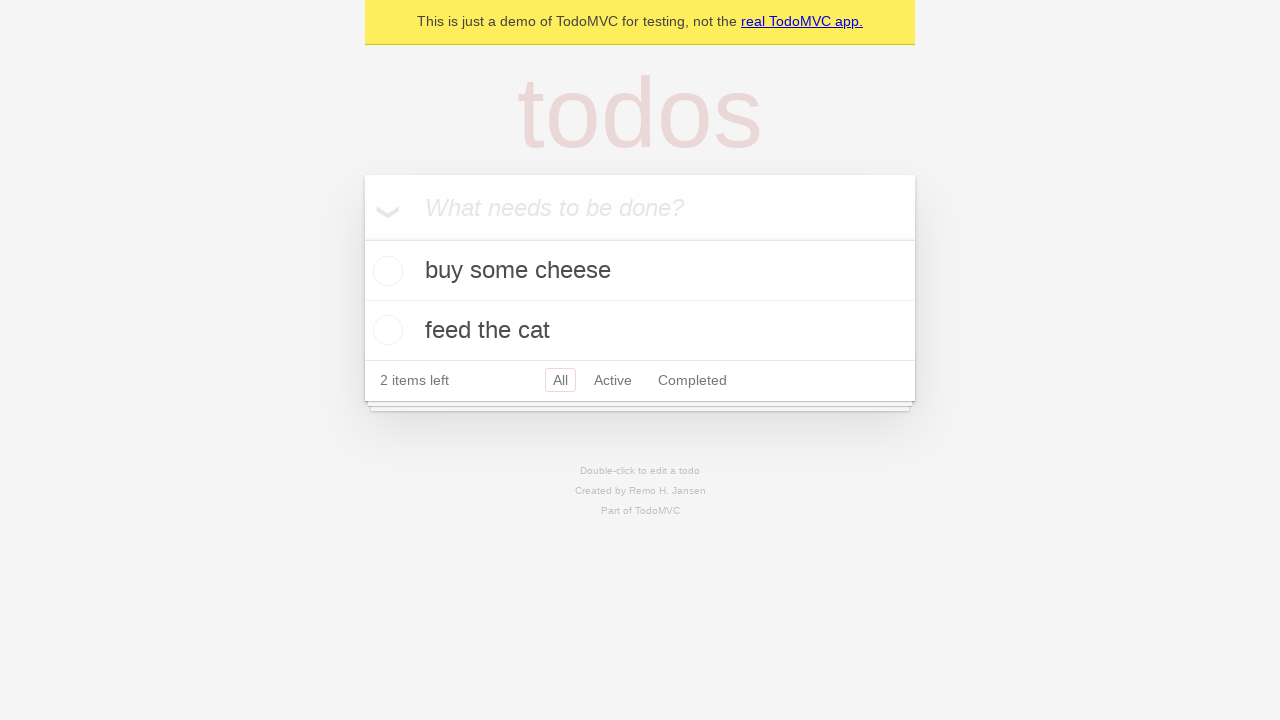

Filled todo input with 'book a doctors appointment' on internal:attr=[placeholder="What needs to be done?"i]
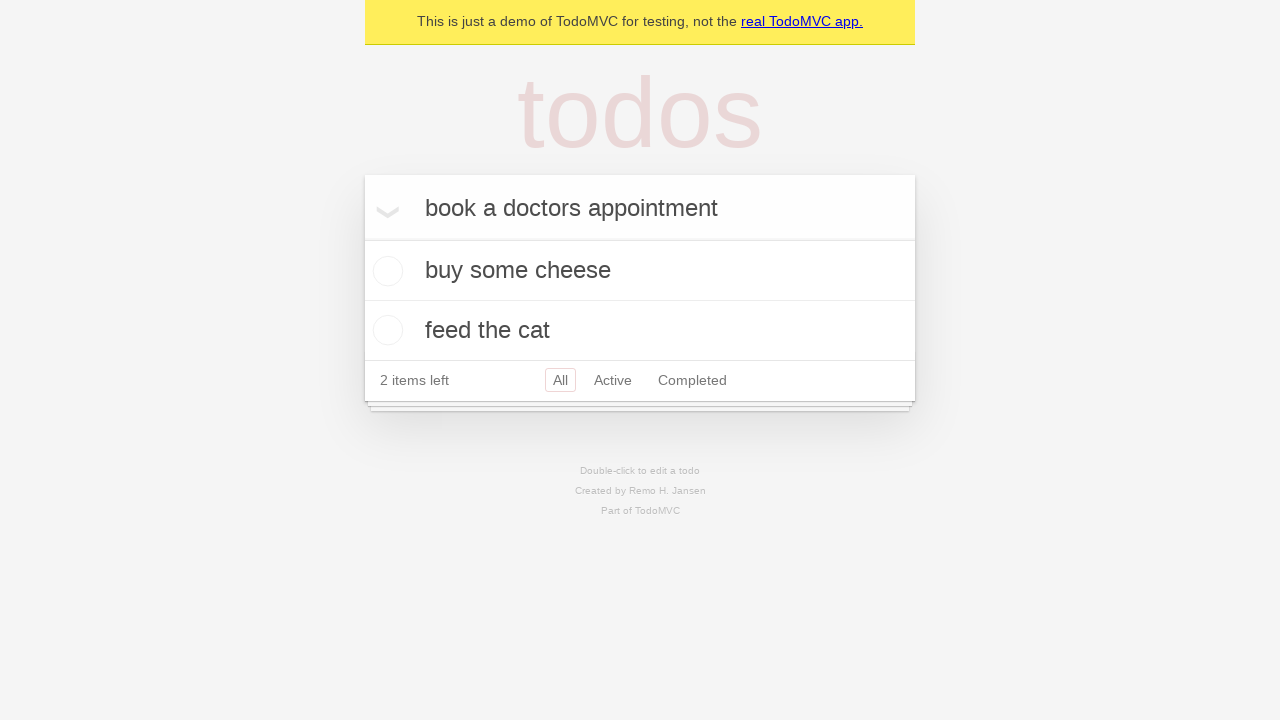

Pressed Enter to create third todo on internal:attr=[placeholder="What needs to be done?"i]
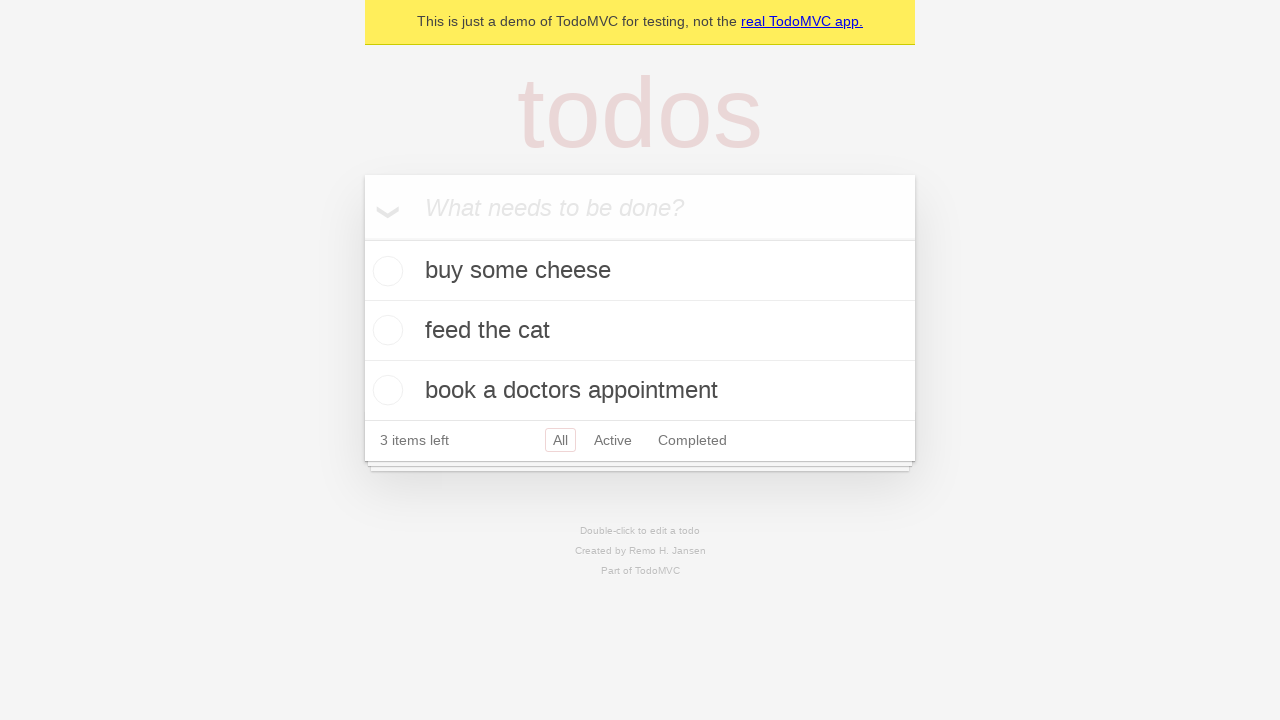

Checked the second todo item as completed at (385, 330) on internal:testid=[data-testid="todo-item"s] >> nth=1 >> internal:role=checkbox
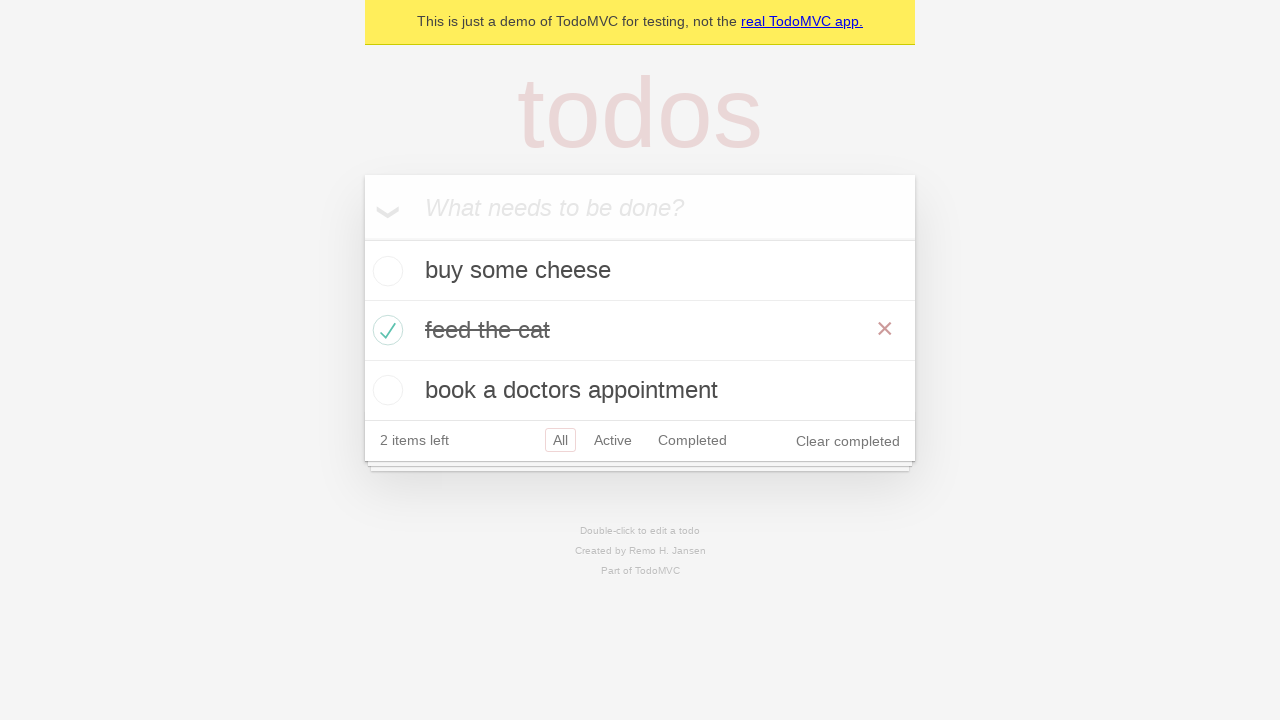

Clicked Completed filter to display only completed items at (692, 440) on internal:role=link[name="Completed"i]
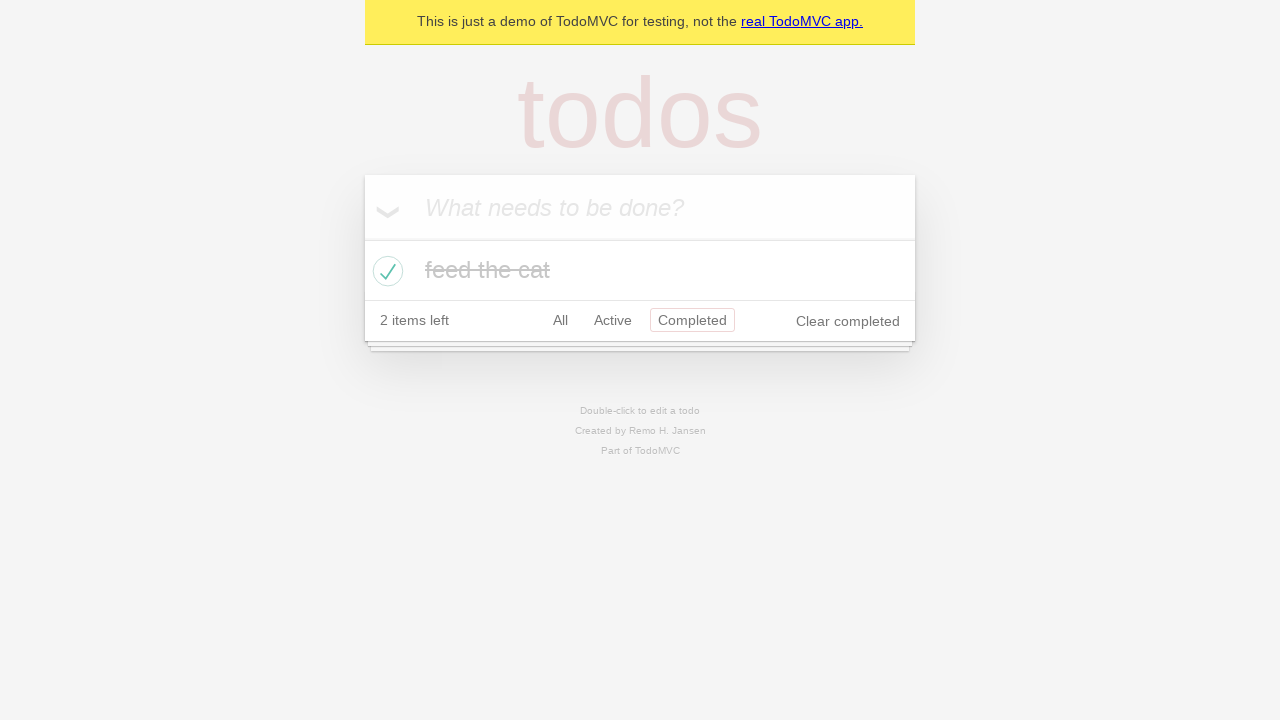

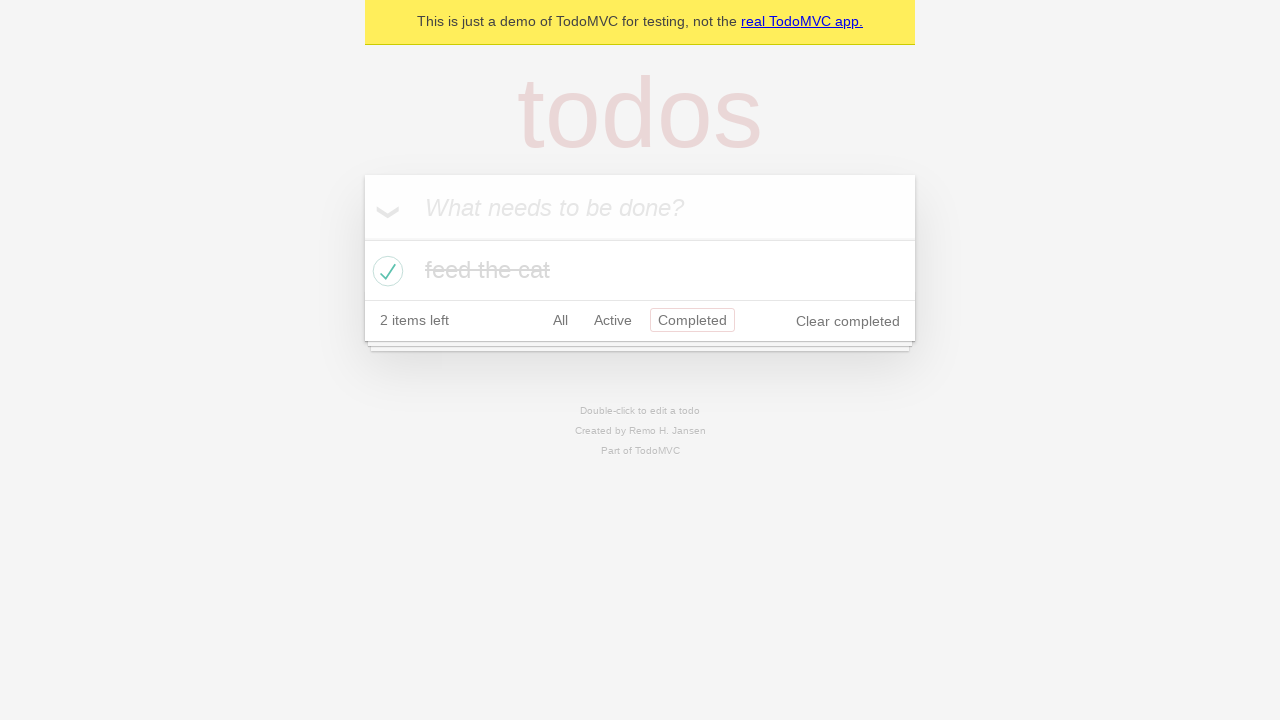